Tests handling of a prompt dialog by triggering it, entering a name, accepting it, and verifying the resulting personalized message on the page

Starting URL: https://testautomationpractice.blogspot.com/

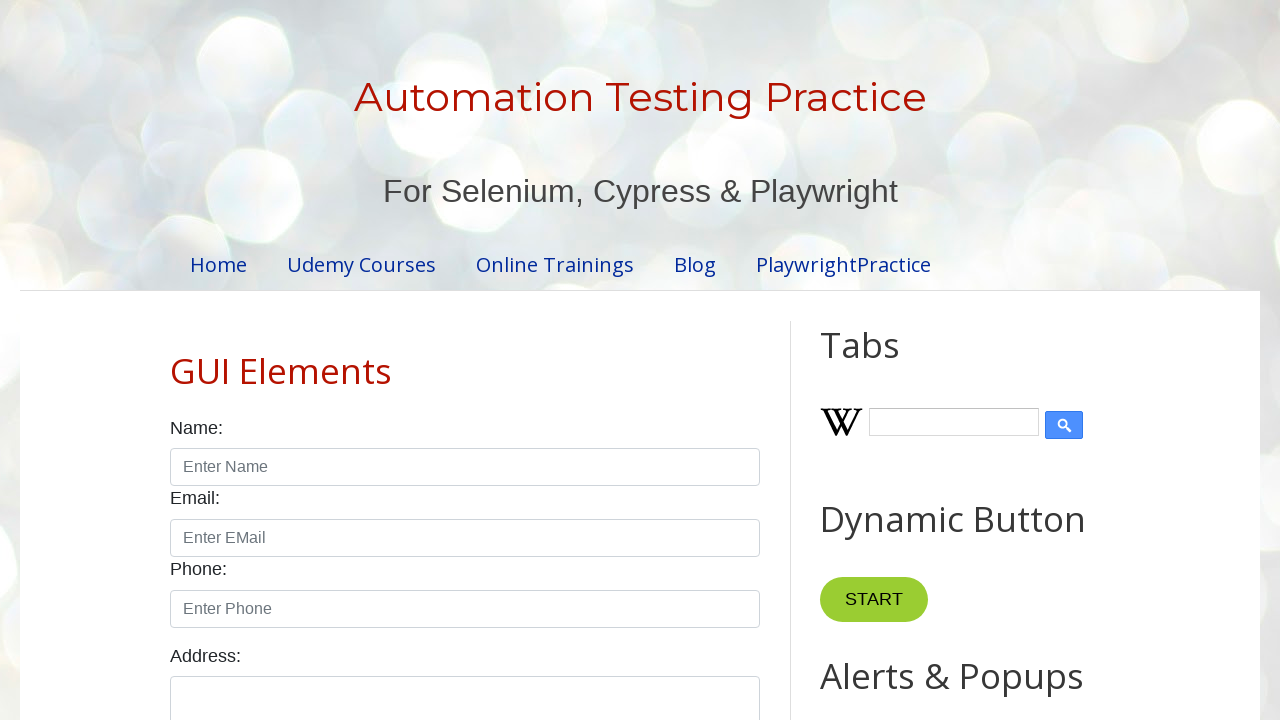

Set up dialog handler for prompt alert
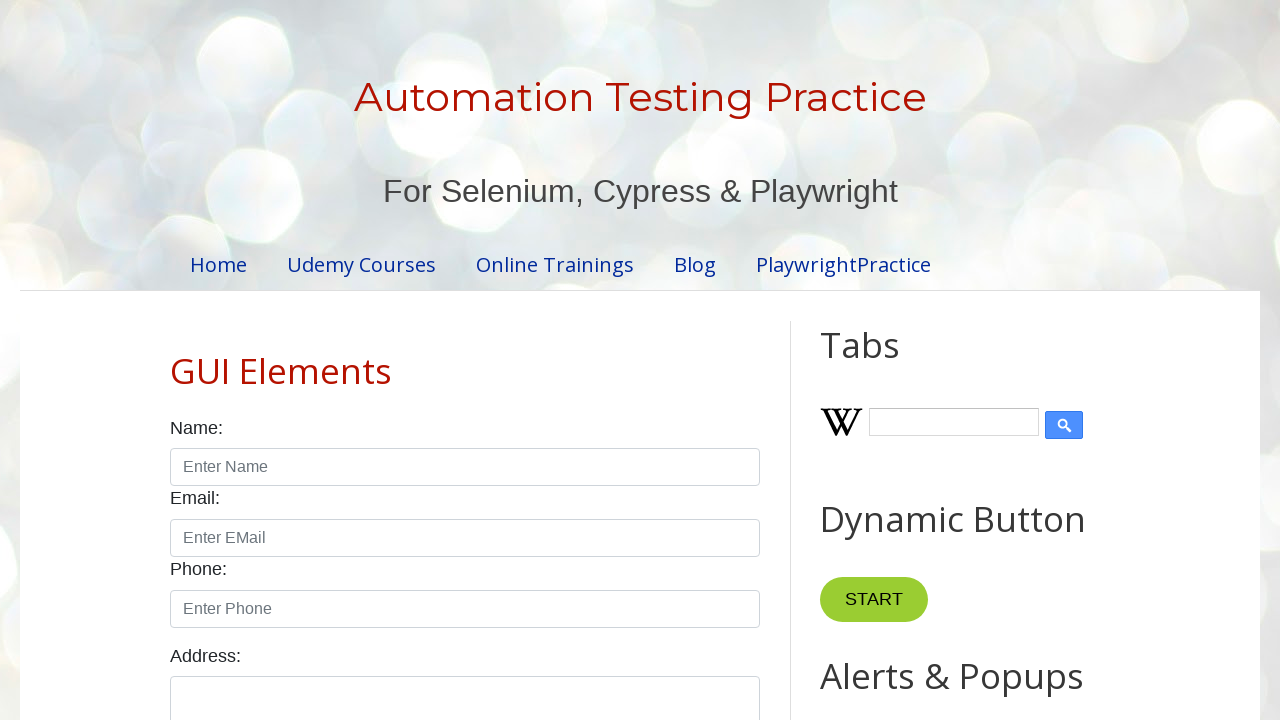

Clicked button to trigger prompt alert dialog at (890, 360) on button[onclick='myFunctionPrompt()']
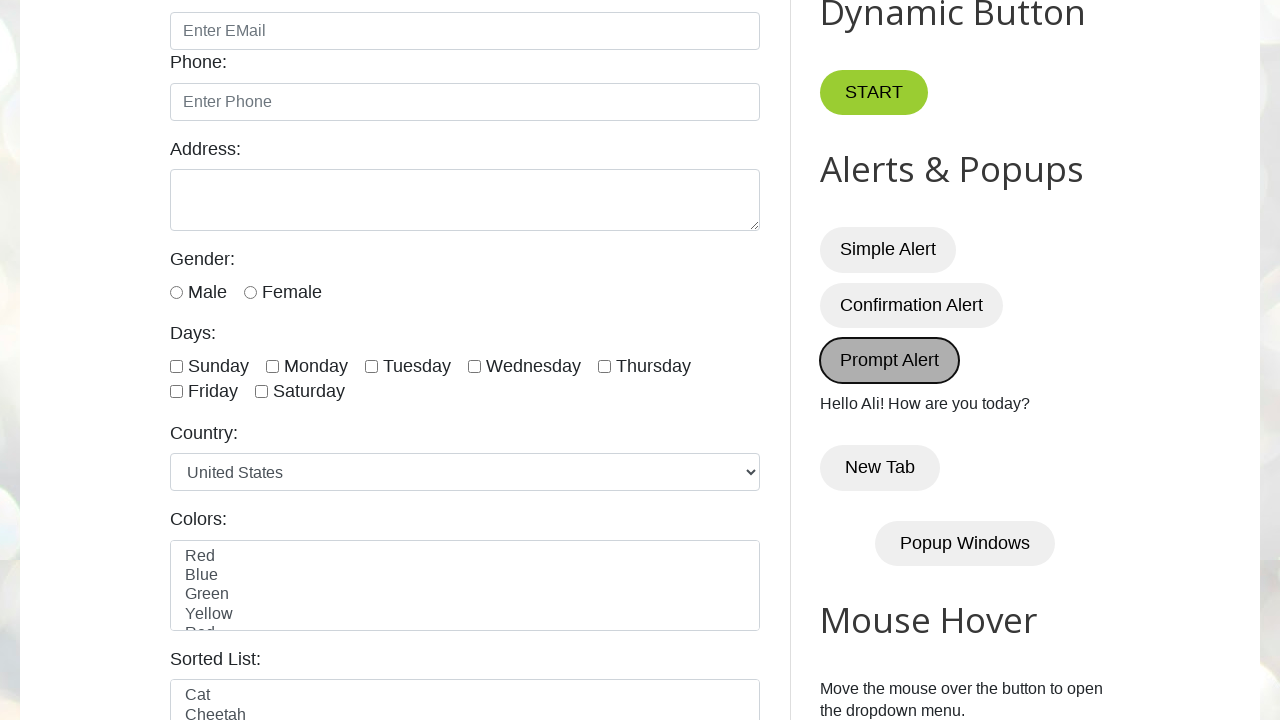

Verified personalized message 'Hello Ali! How are you today?' is displayed on page
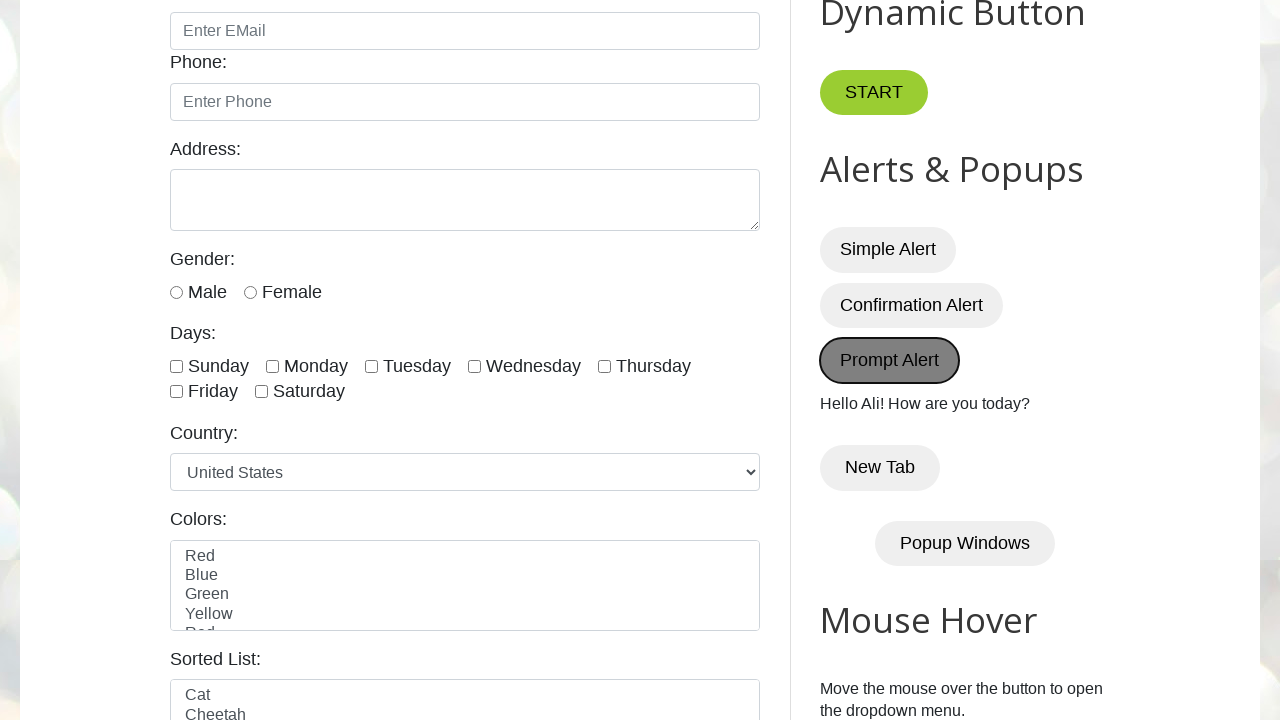

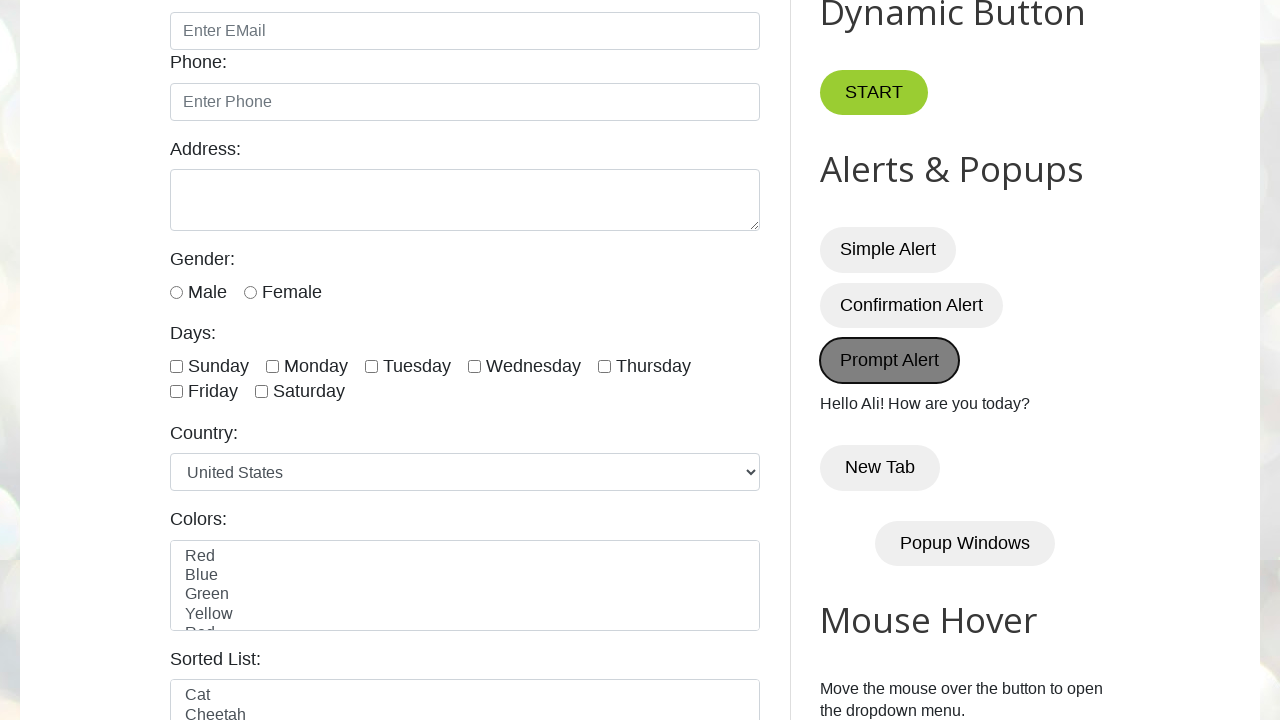